Tests the newsletter subscription feature on the home page by scrolling to footer, entering email, and verifying subscription success message

Starting URL: https://automationexercise.com

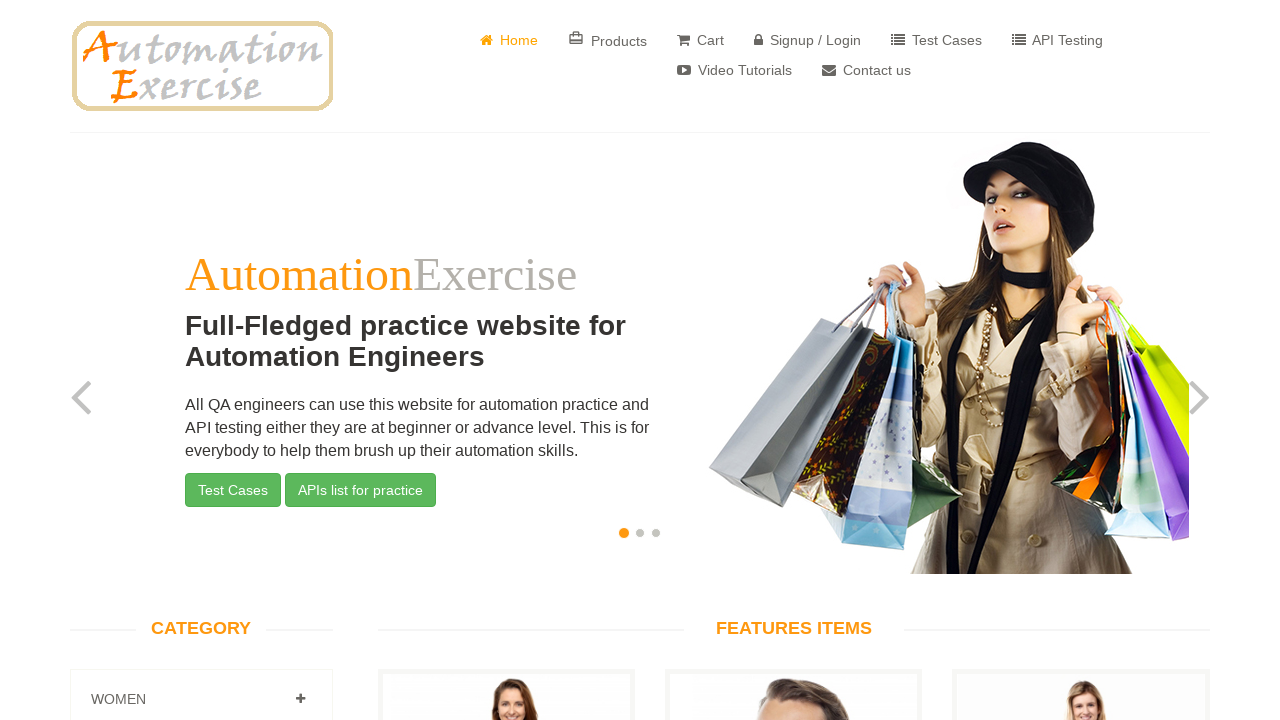

Home page loaded and body element is visible
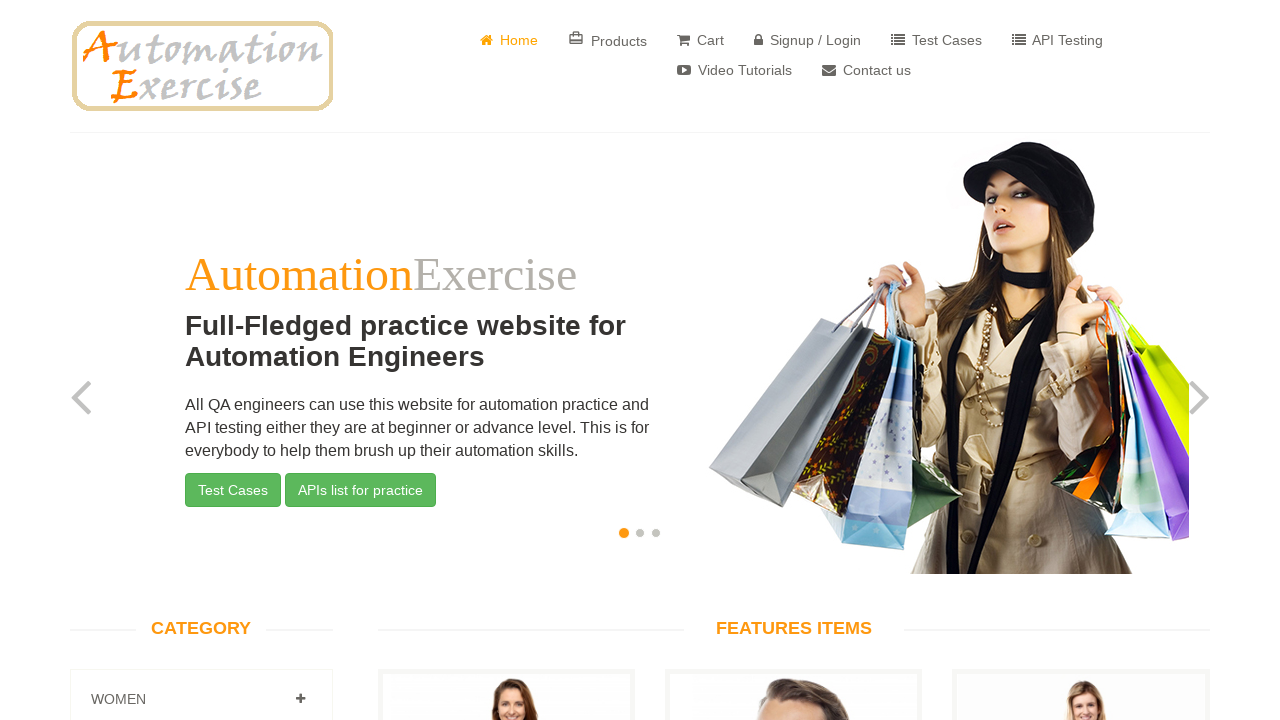

Scrolled down to footer section
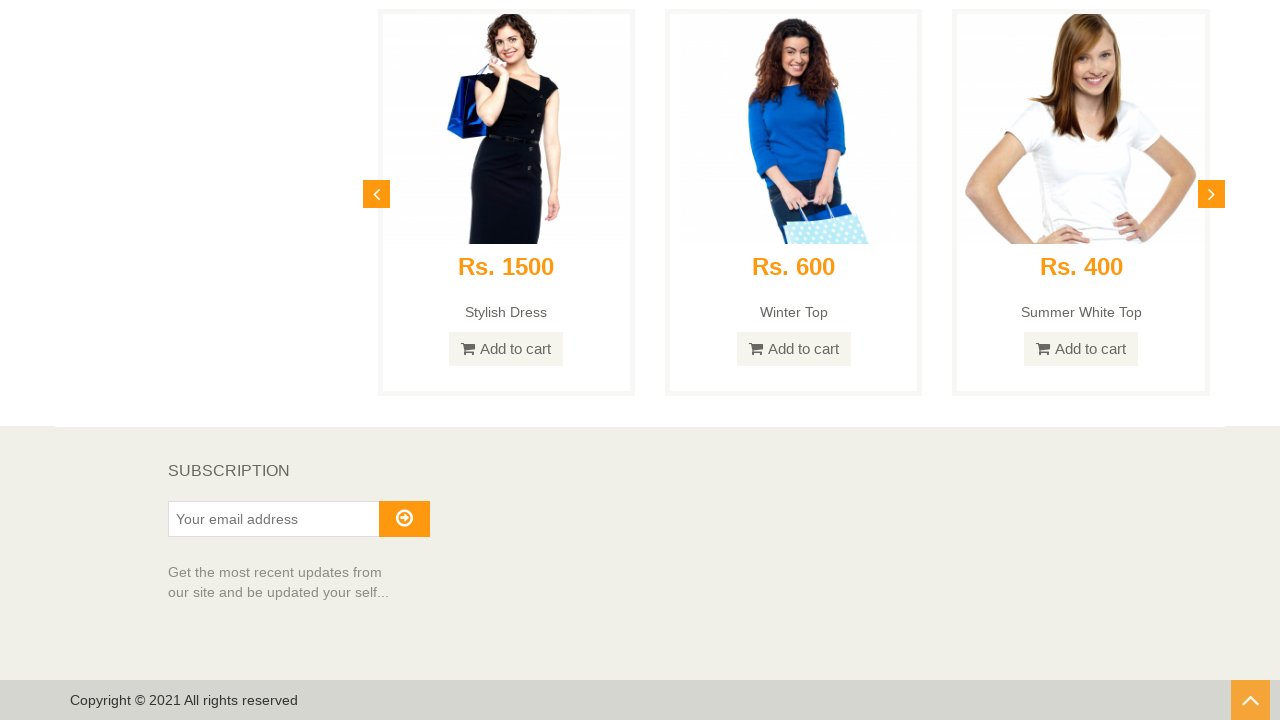

Subscription section is visible
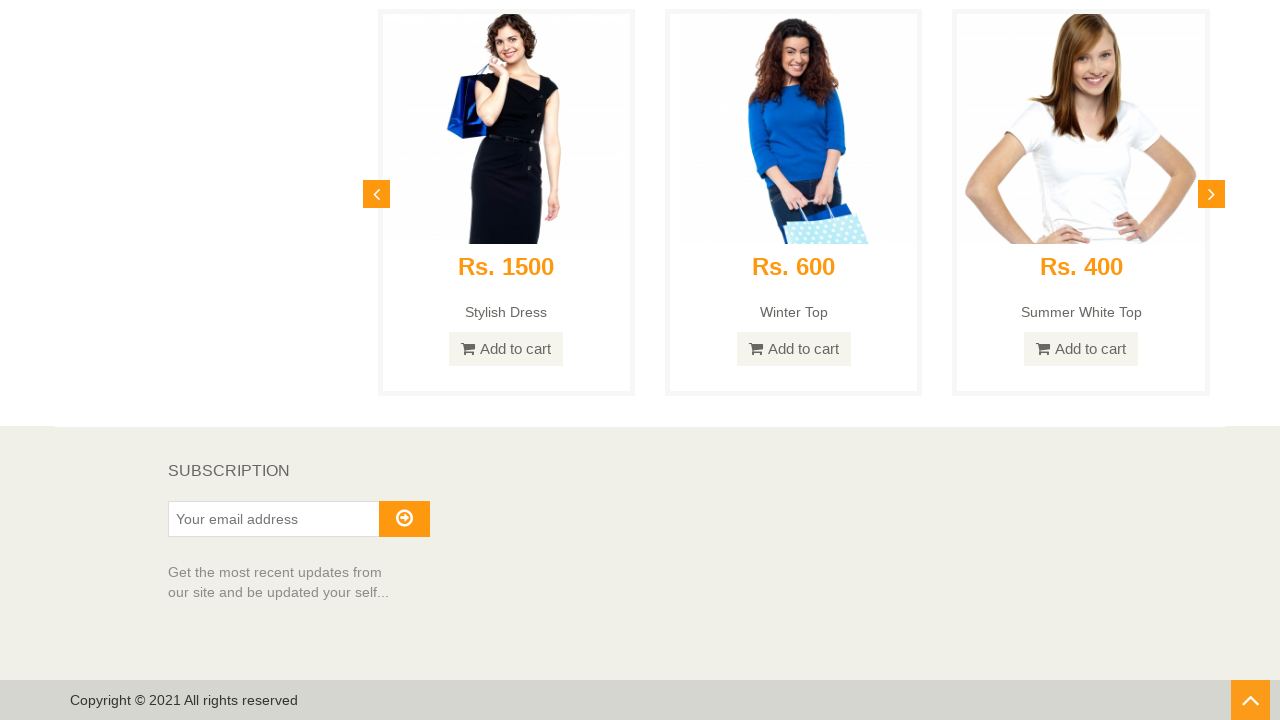

Entered email address 'subscriber_test@example.com' in subscription field on #susbscribe_email
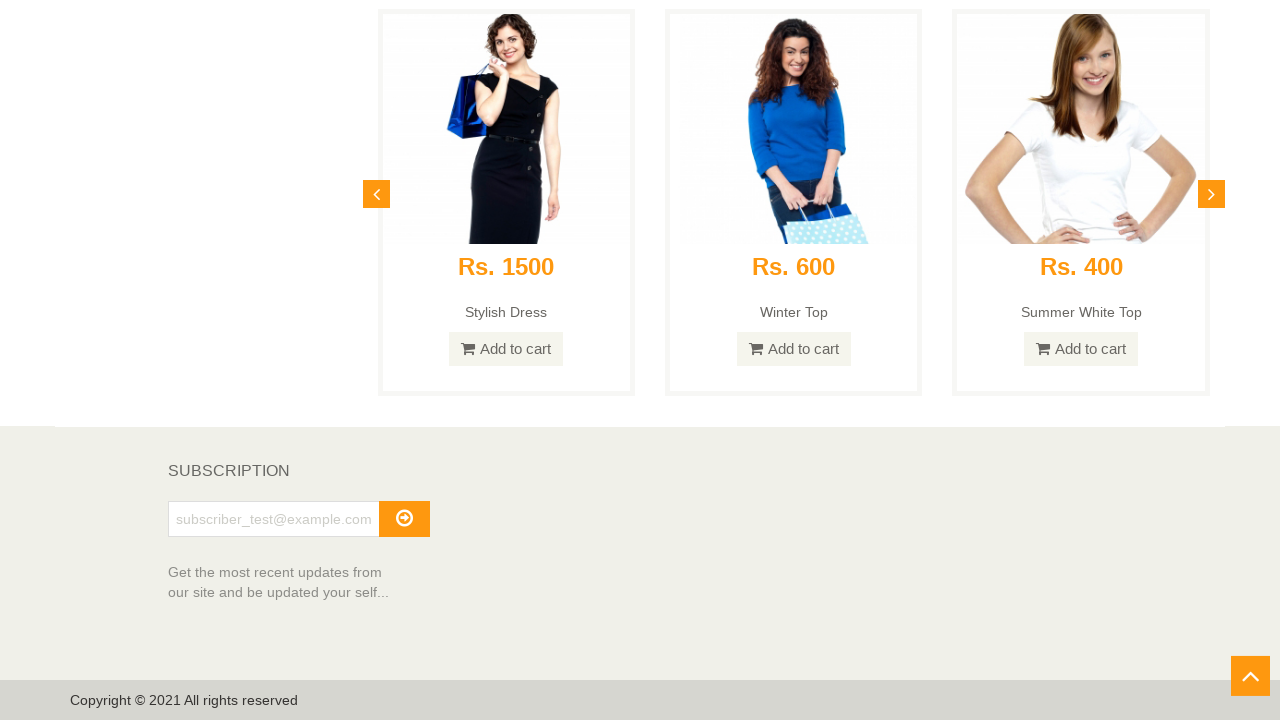

Clicked subscribe button at (404, 519) on #subscribe
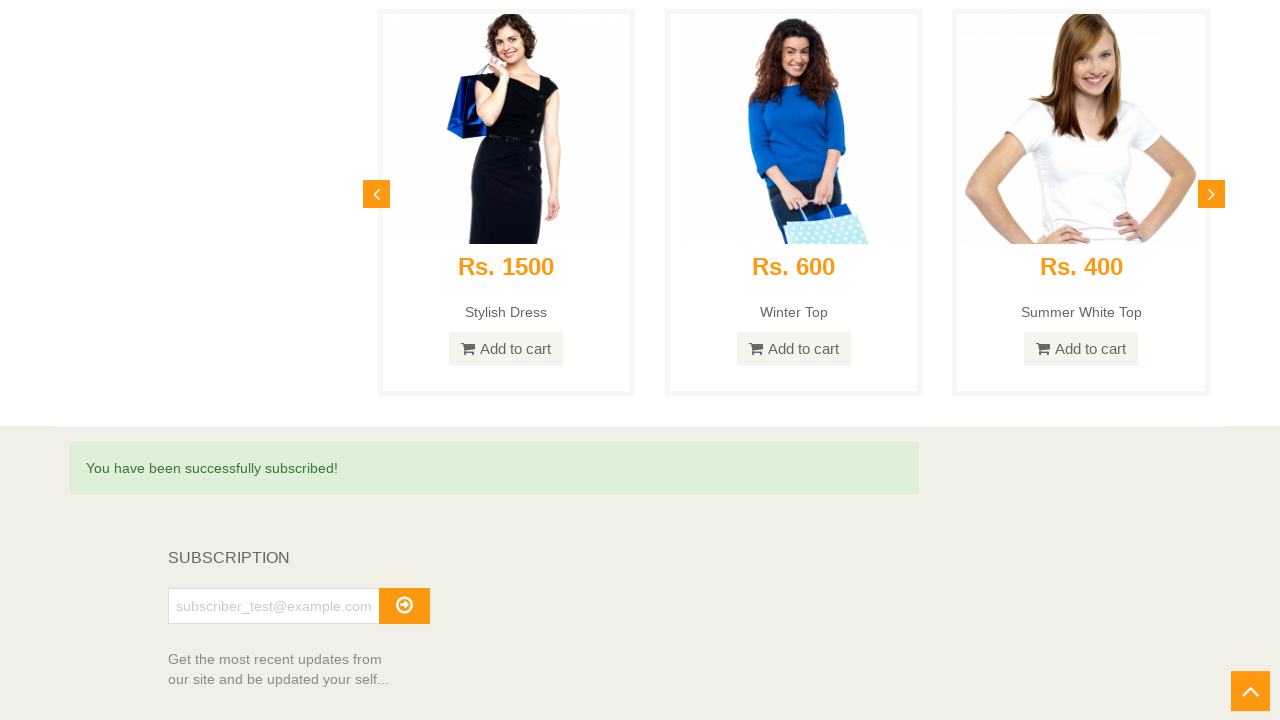

Subscription success message is displayed
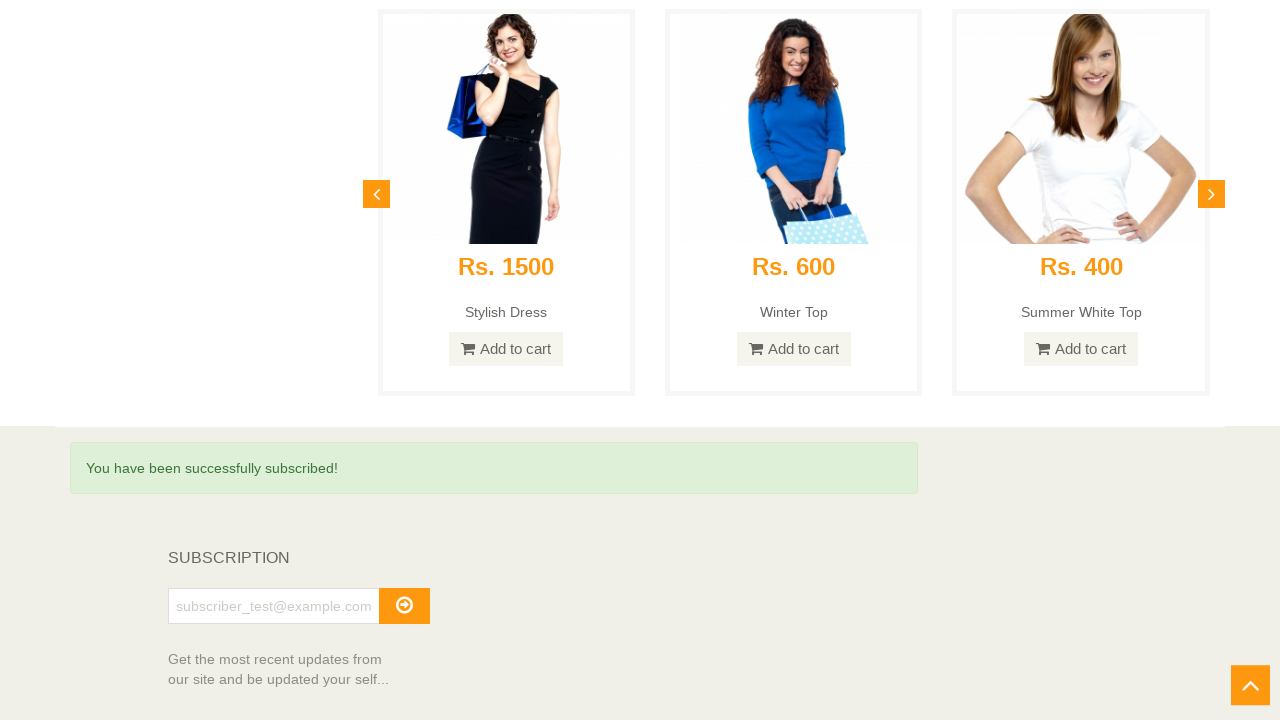

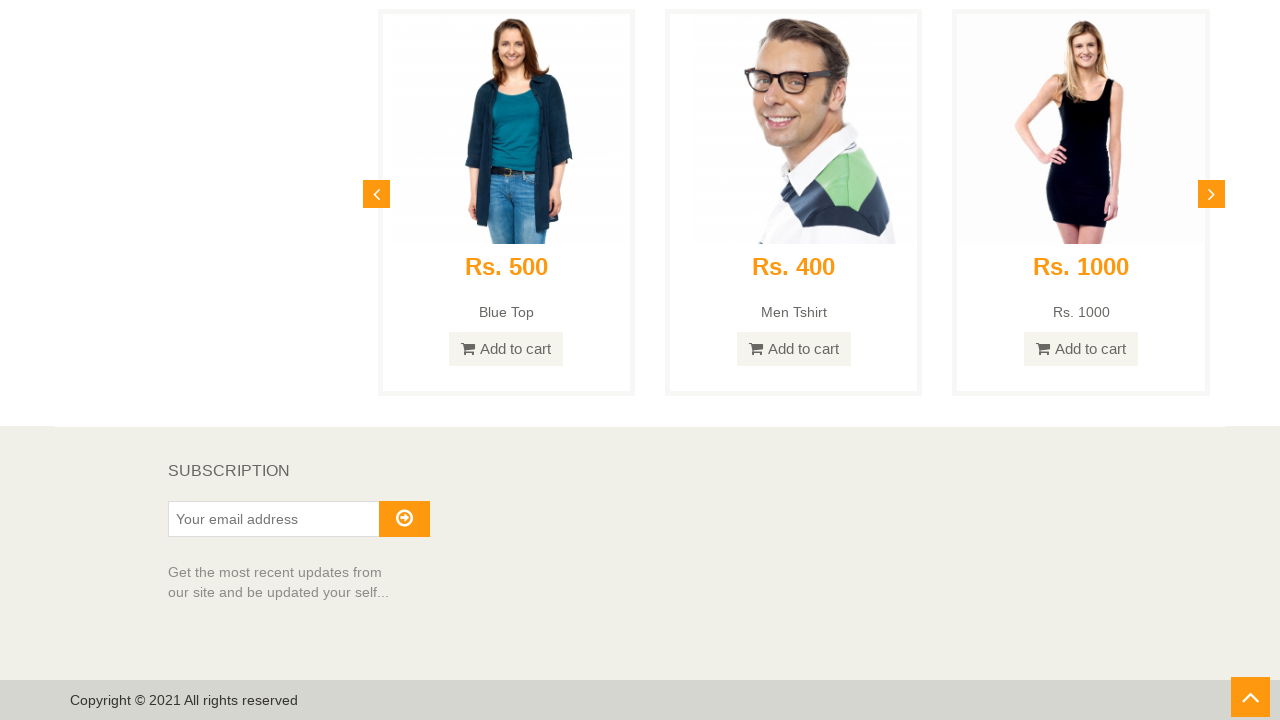